Tests page scrolling functionality by scrolling to a link element and clicking it to navigate within the same window

Starting URL: http://www.testdiary.com/training/selenium/selenium-test-page/

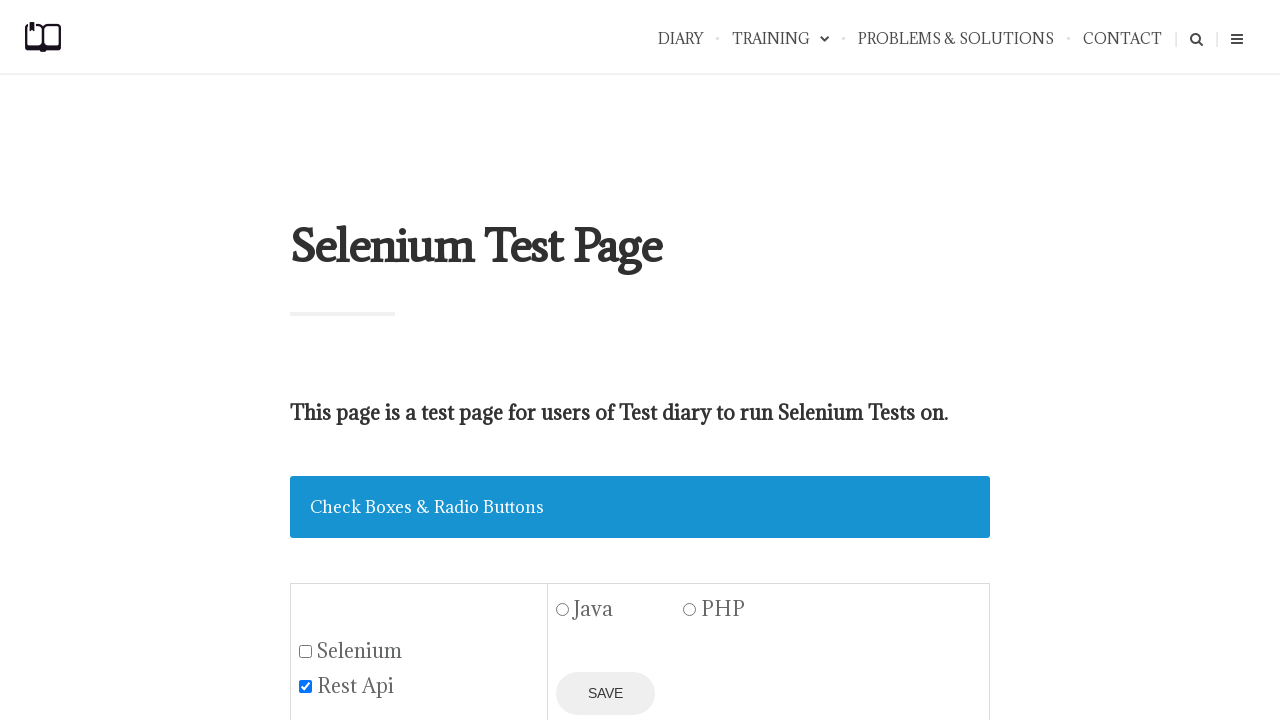

Waited for 'Open page in the same window' link to be visible
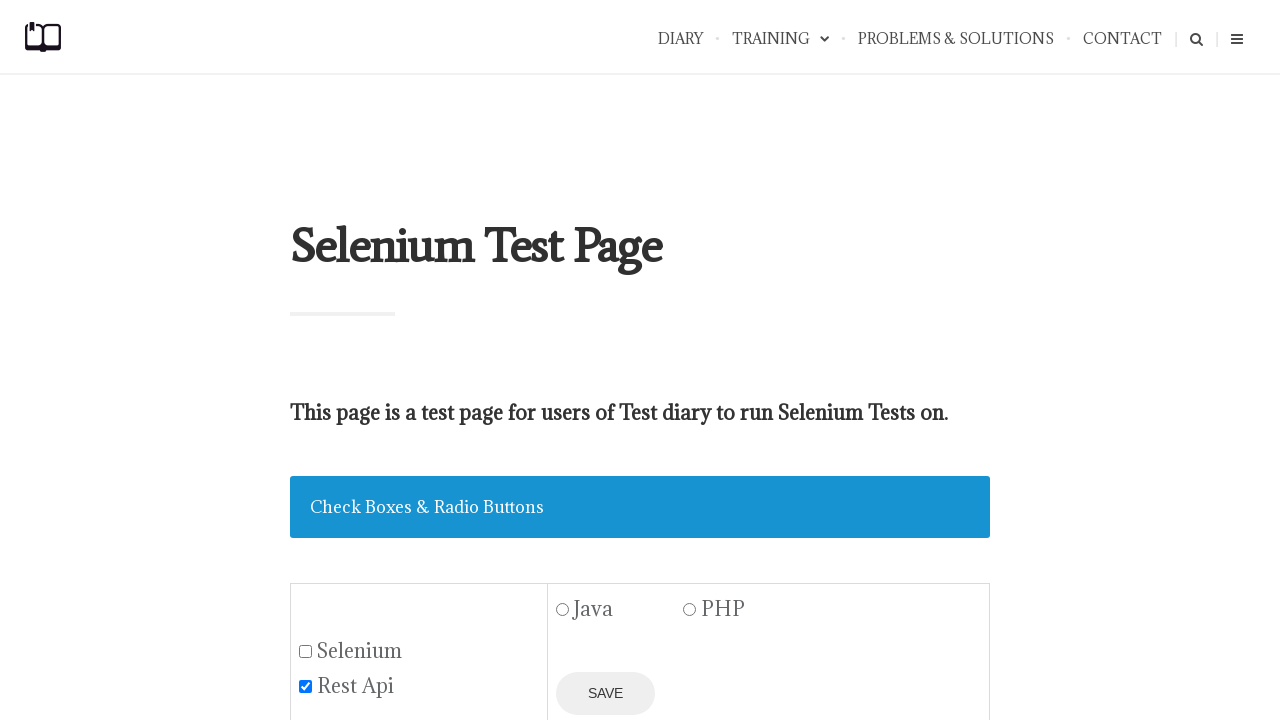

Clicked 'Open page in the same window' link after auto-scrolling to it at (434, 360) on text=Open page in the same window
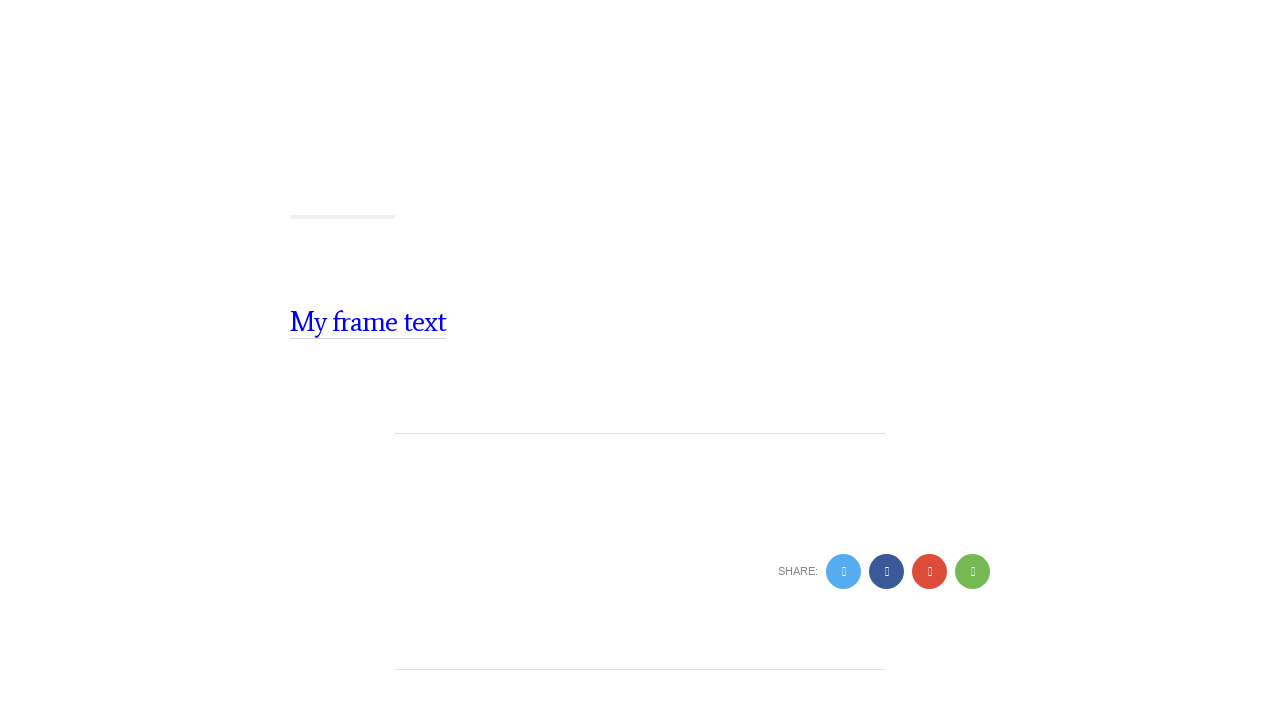

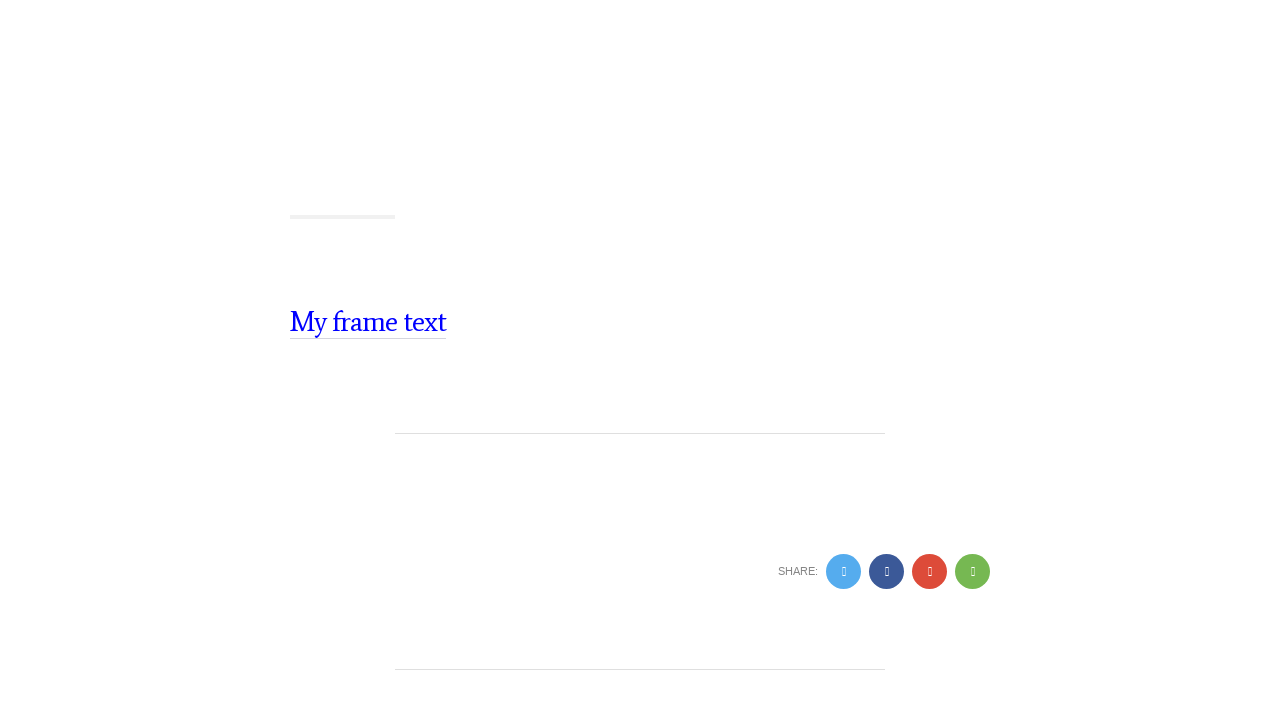